Tests that the todo counter displays the correct number of items as they are added

Starting URL: https://demo.playwright.dev/todomvc

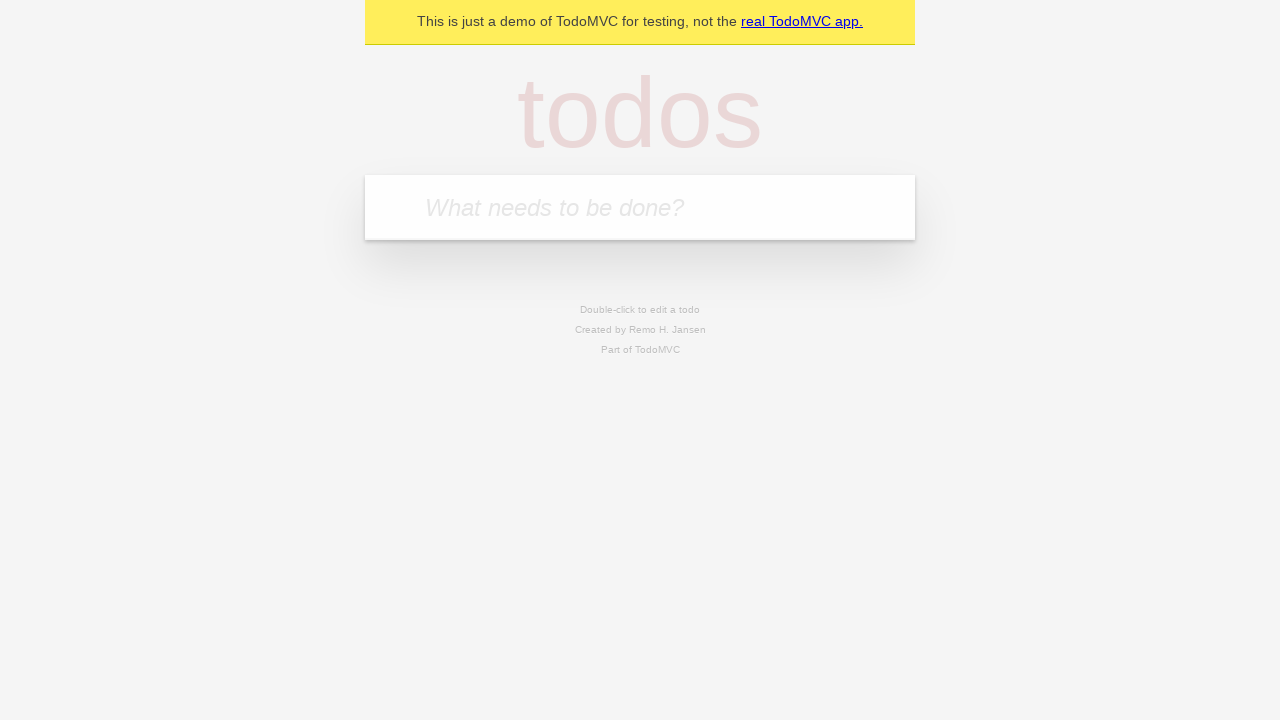

Located the 'What needs to be done?' input field
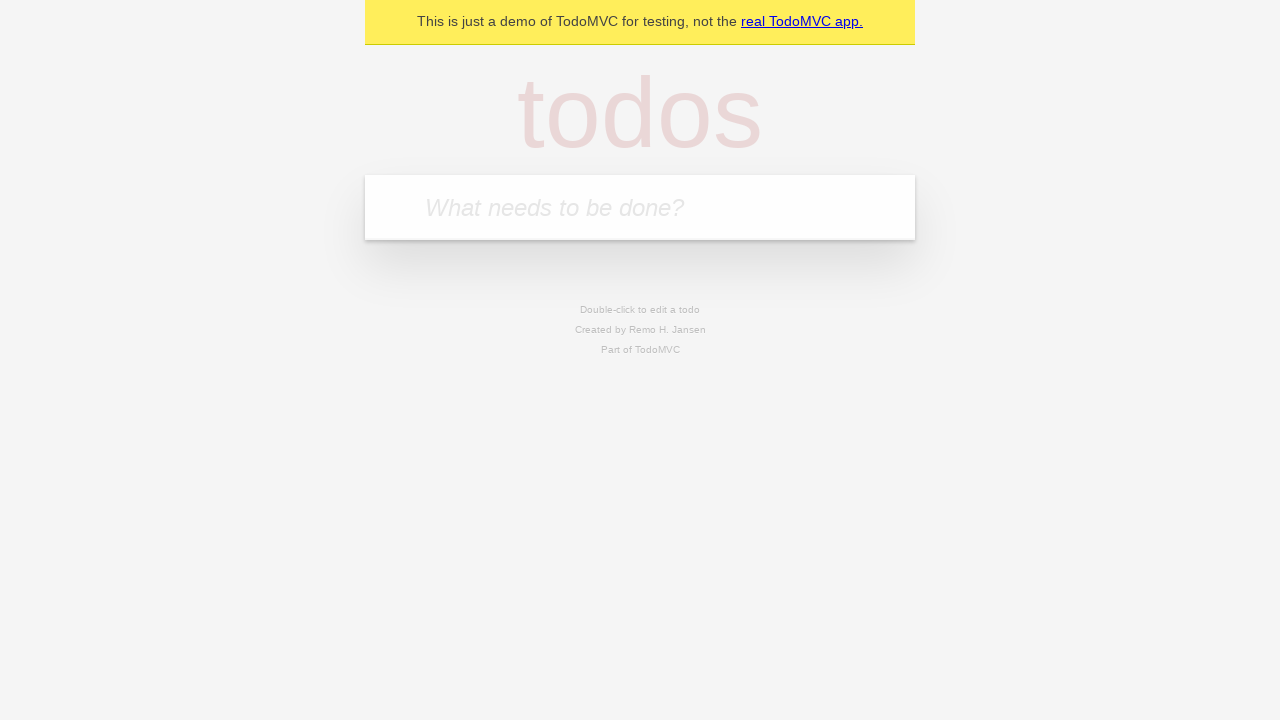

Filled input with 'buy some cheese' on internal:attr=[placeholder="What needs to be done?"i]
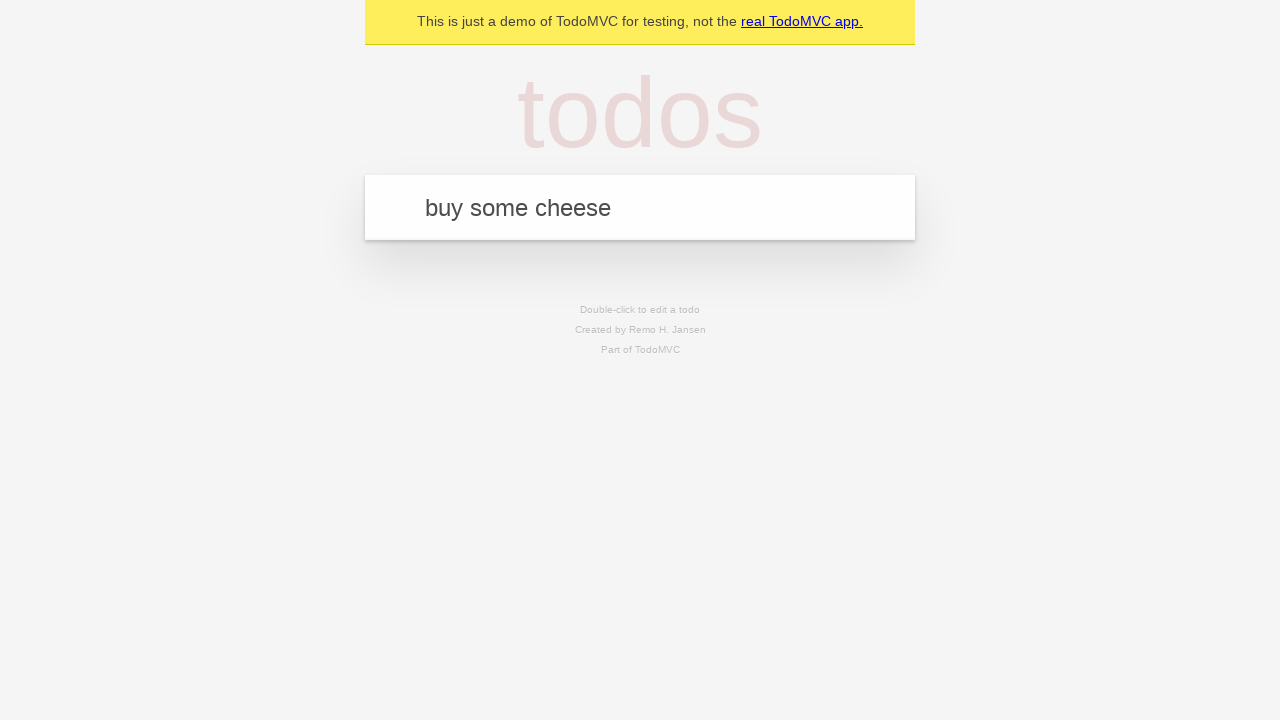

Pressed Enter to add first todo item on internal:attr=[placeholder="What needs to be done?"i]
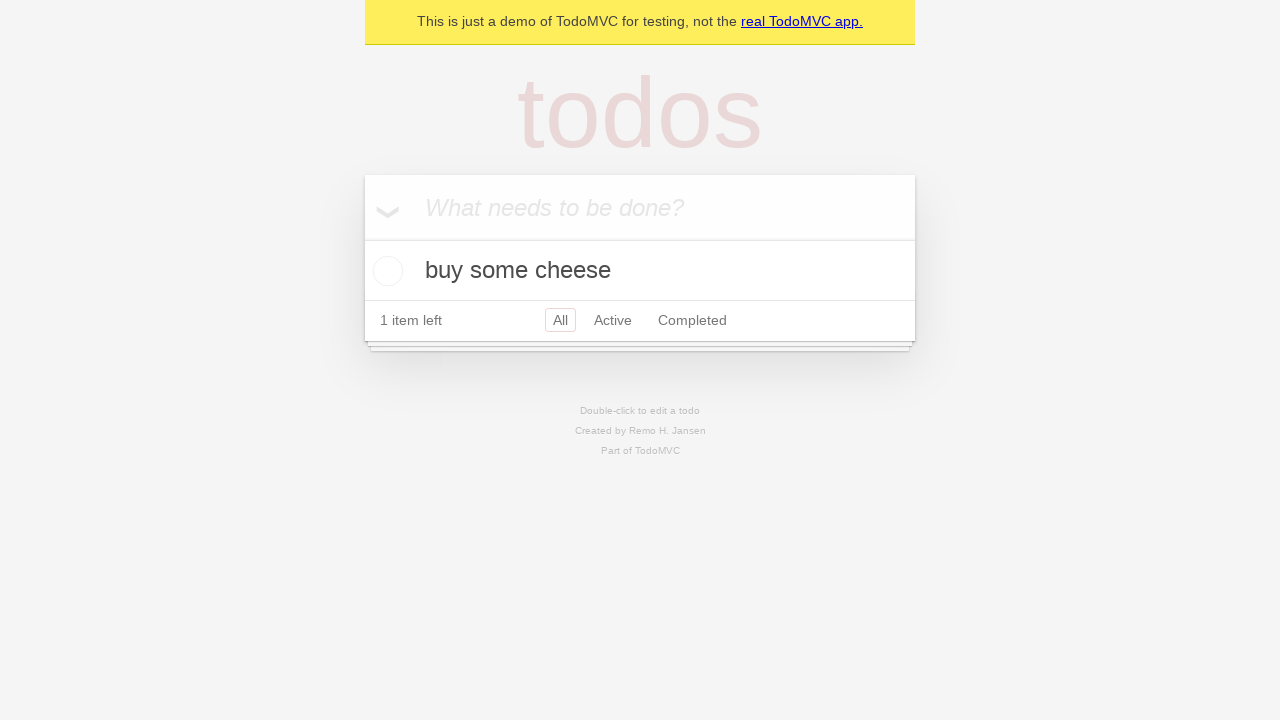

Todo counter element appeared after adding first item
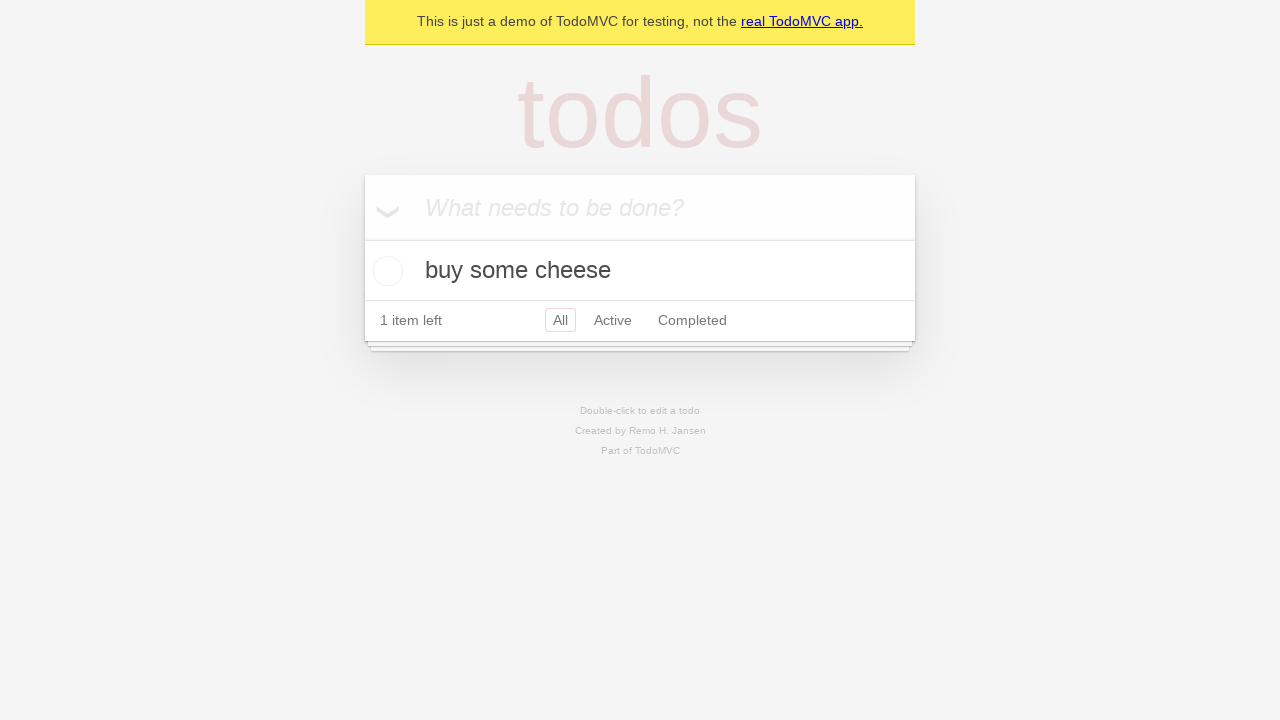

Filled input with 'feed the cat' on internal:attr=[placeholder="What needs to be done?"i]
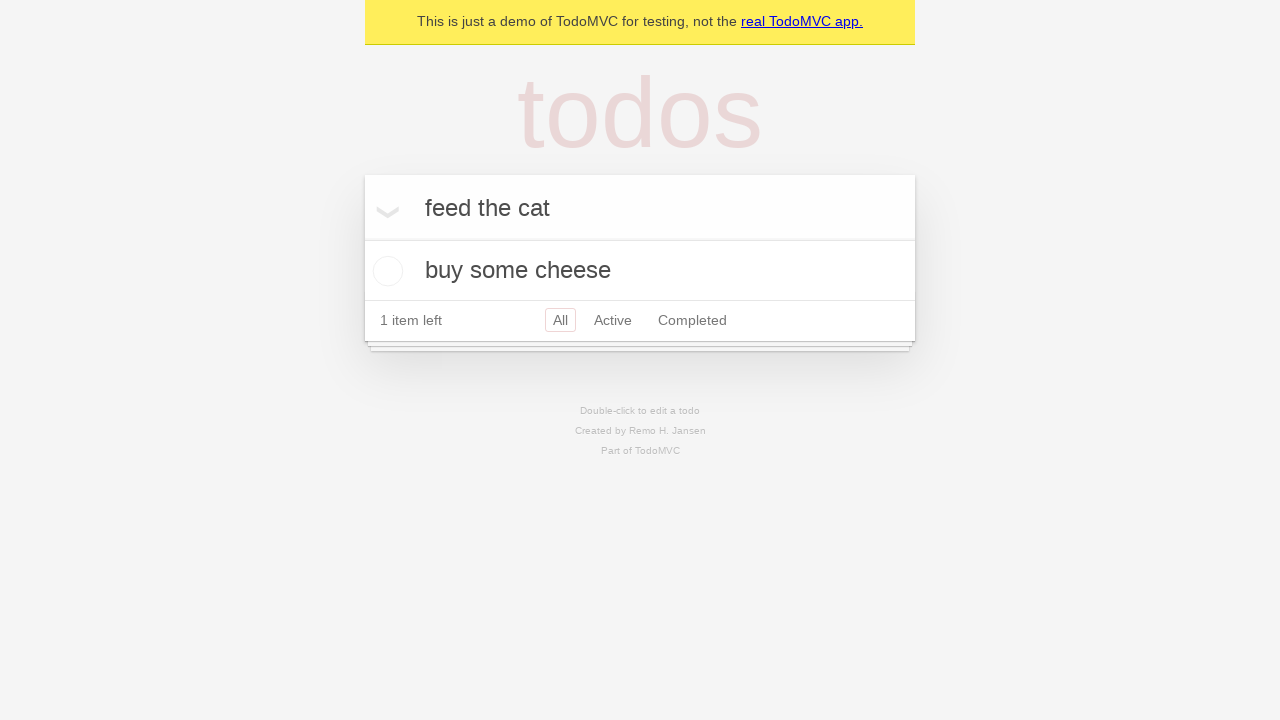

Pressed Enter to add second todo item on internal:attr=[placeholder="What needs to be done?"i]
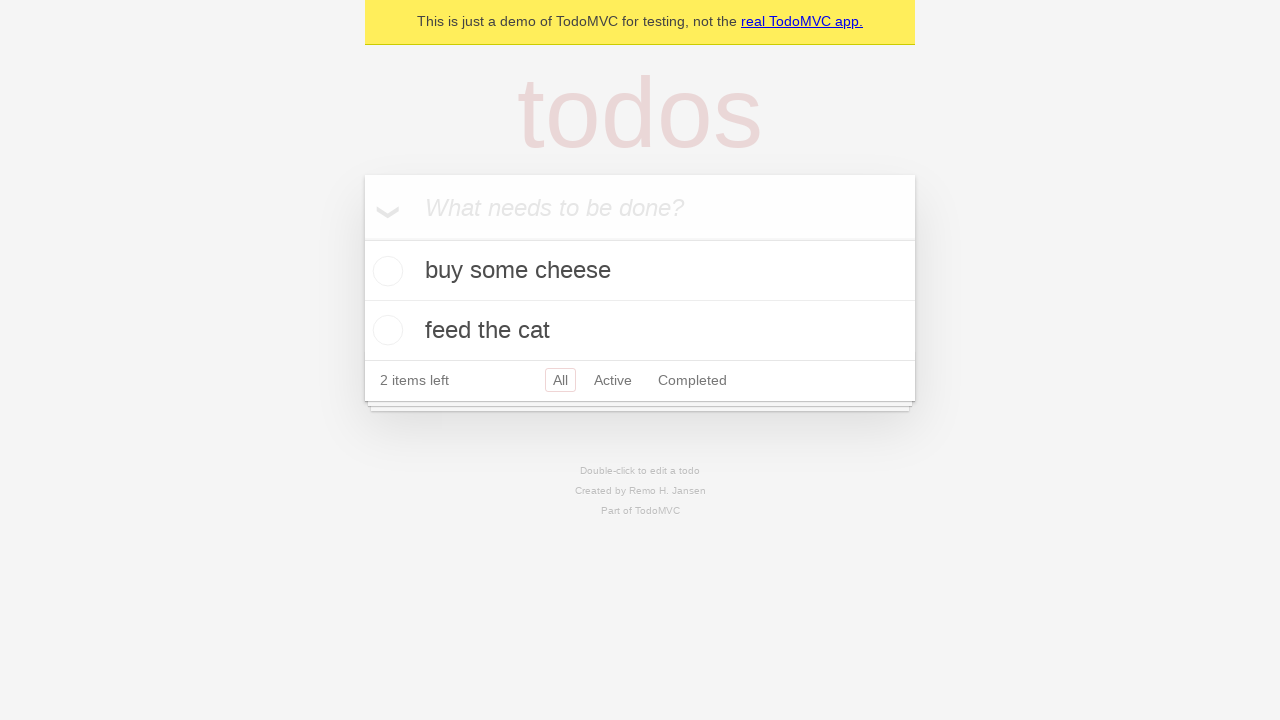

Todo counter updated to show 2 items
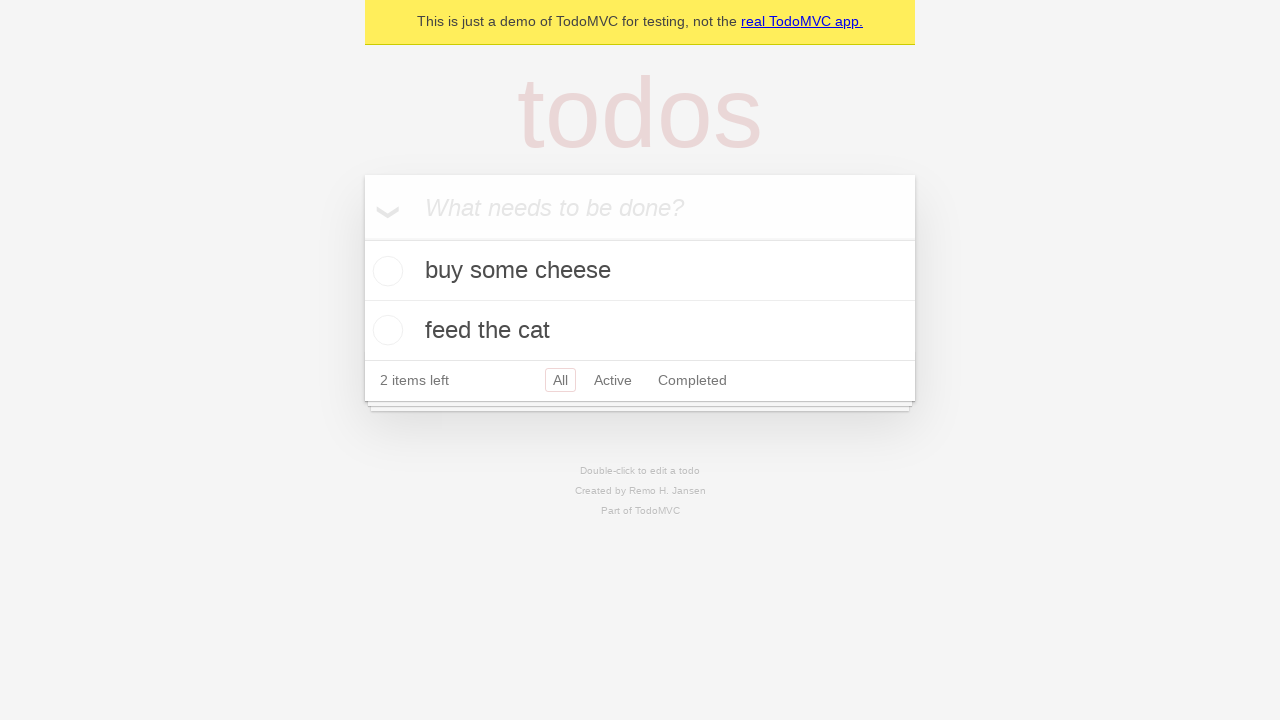

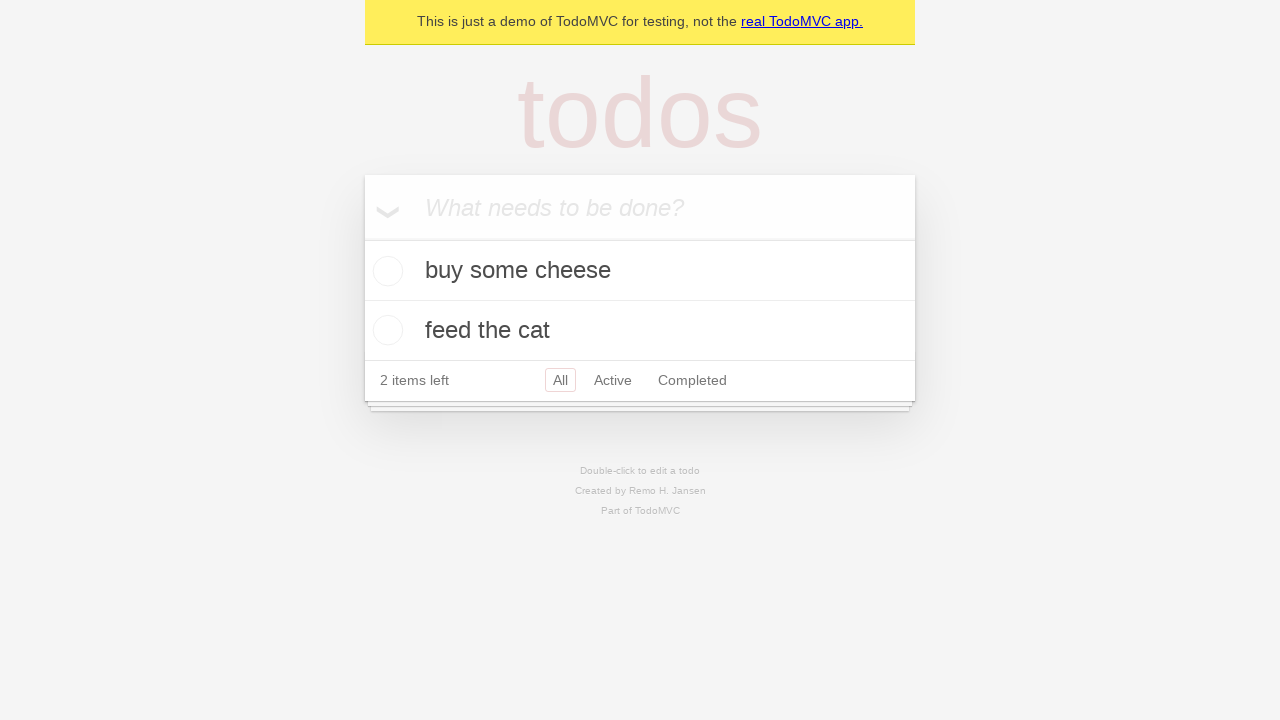